Tests context menu by right-clicking on the hotspot element and verifying alert message appears

Starting URL: https://the-internet.herokuapp.com/

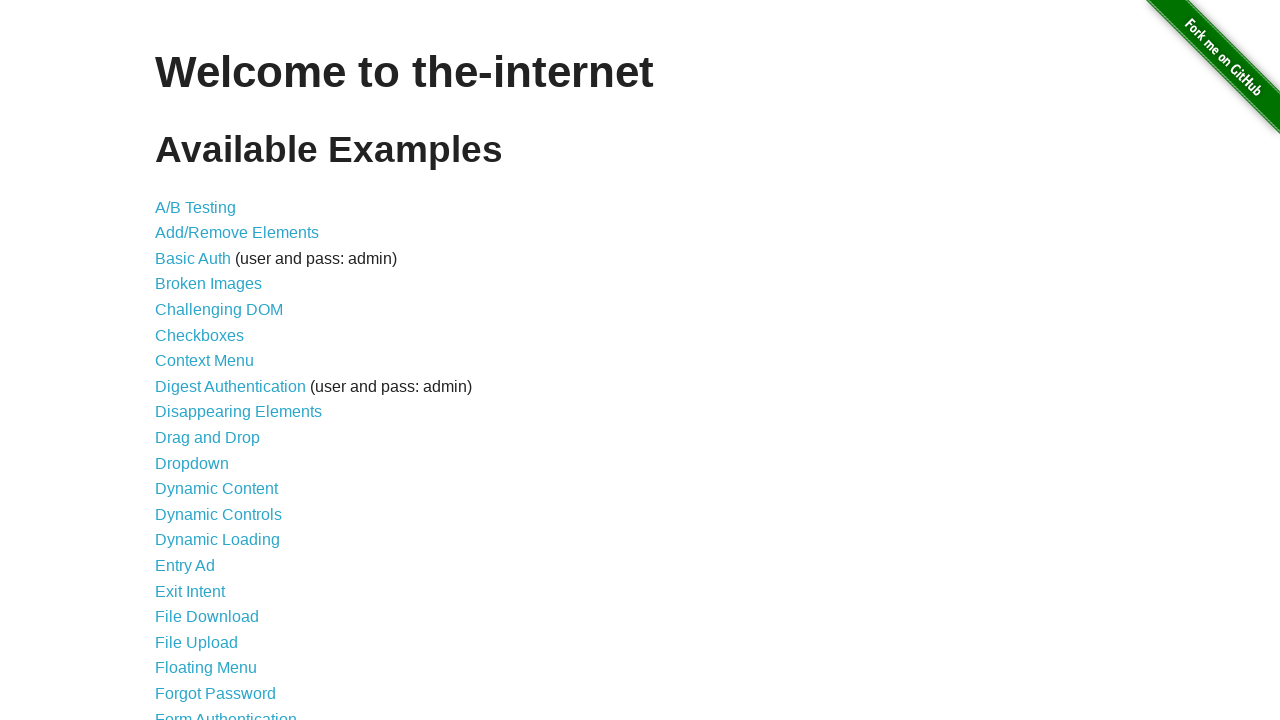

Clicked on Context Menu link at (204, 361) on a:has-text('Context Menu')
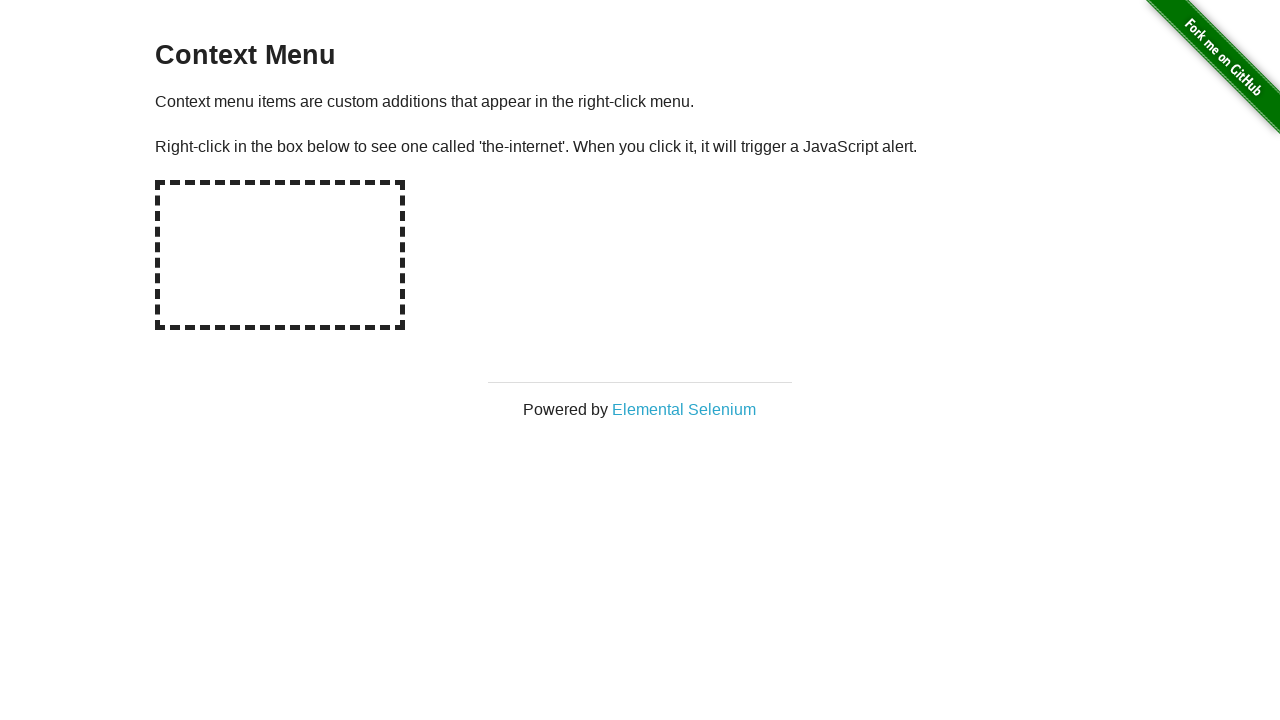

Right-clicked on hotspot element at (280, 255) on #hot-spot
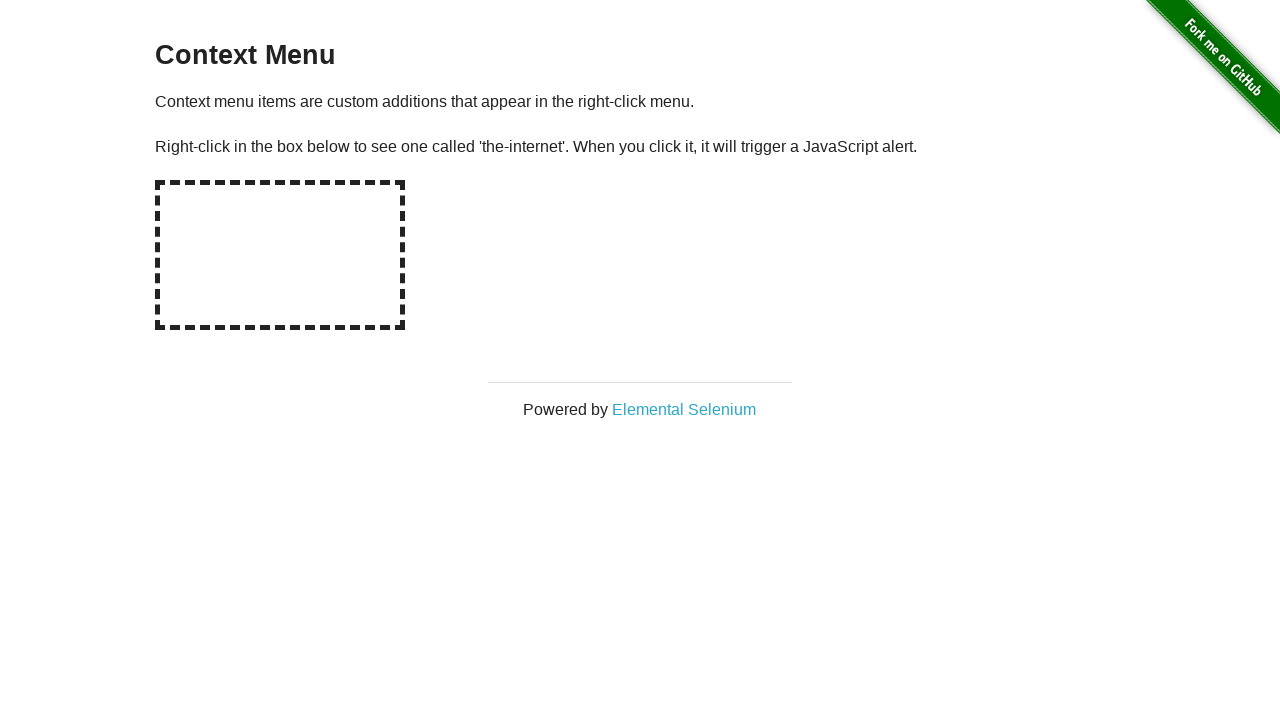

Set up dialog handler to capture alert message
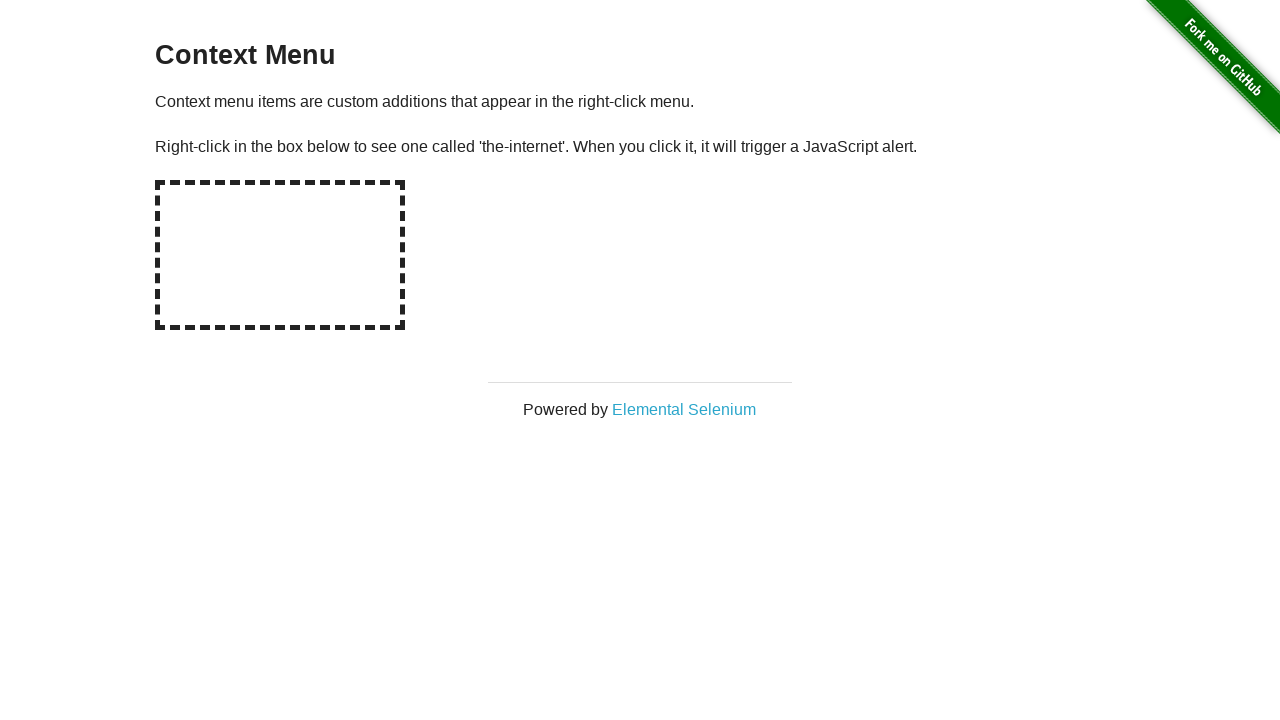

Right-clicked hotspot element again to trigger alert dialog at (280, 255) on #hot-spot
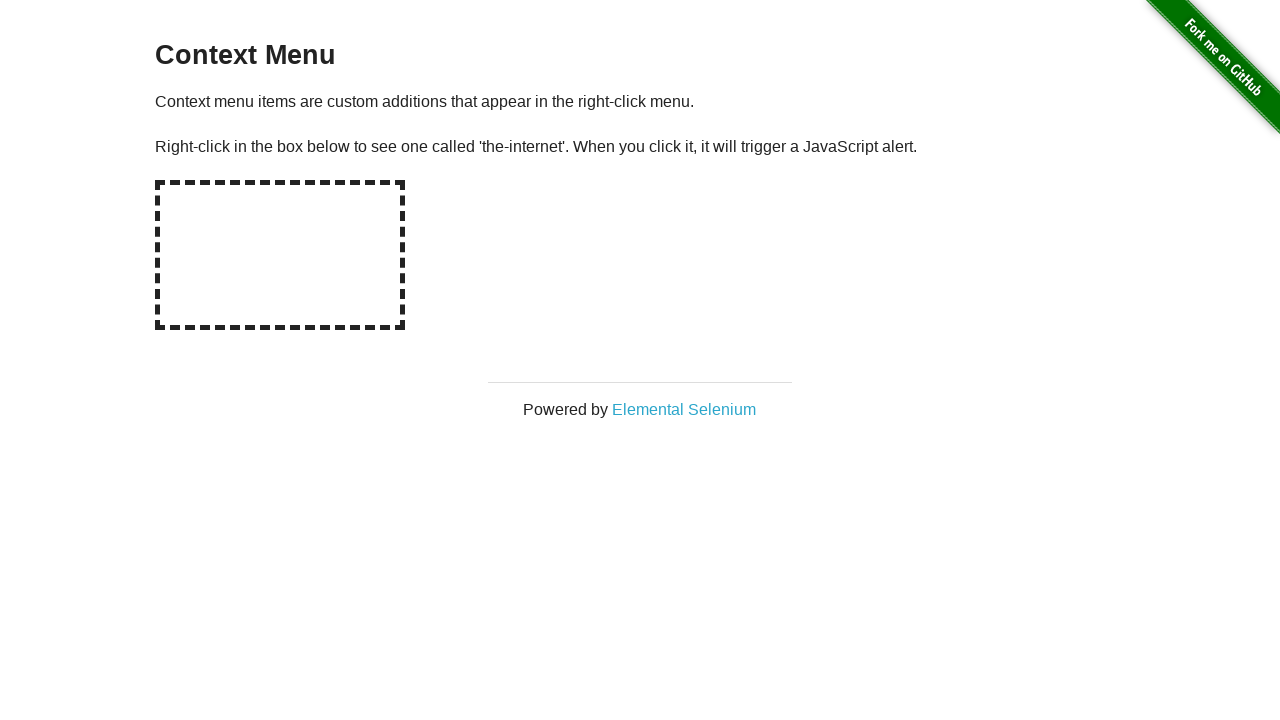

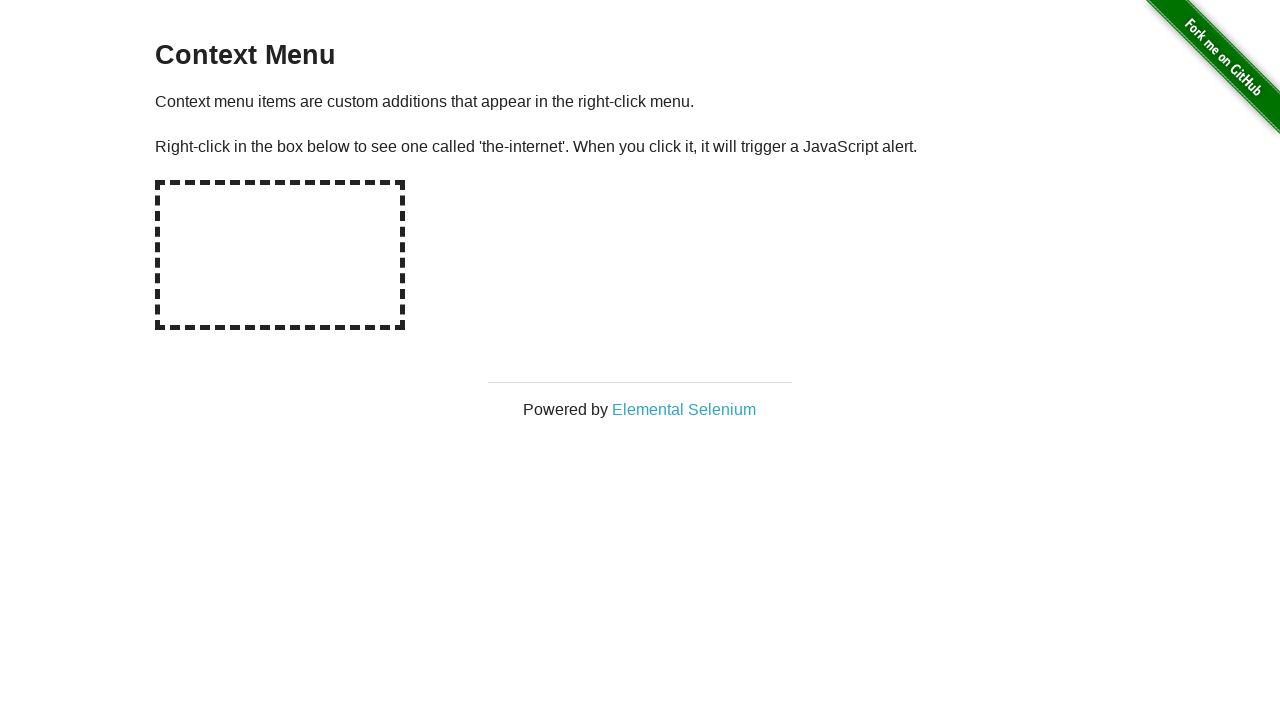